Tests JavaScript prompt functionality by clicking a button to trigger a JS prompt dialog, entering text into the prompt, and accepting it.

Starting URL: https://the-internet.herokuapp.com/javascript_alerts

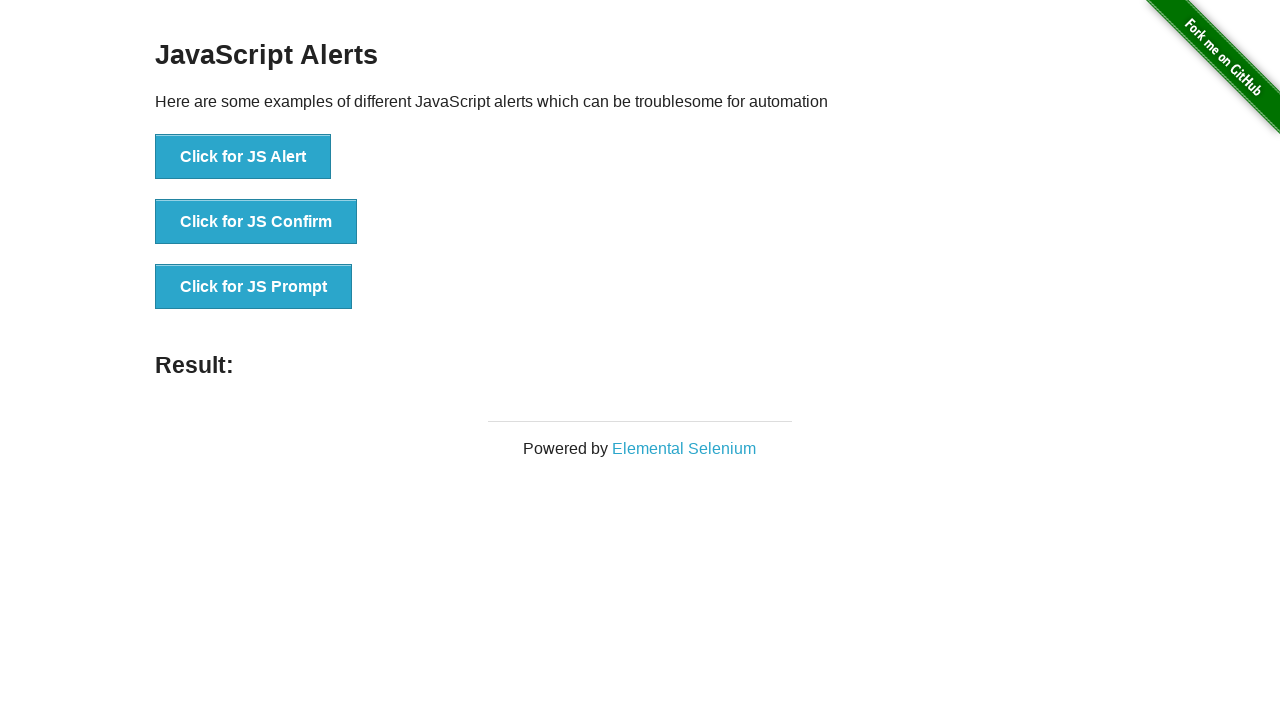

Clicked button to trigger JavaScript prompt dialog at (254, 287) on xpath=//button[normalize-space()='Click for JS Prompt']
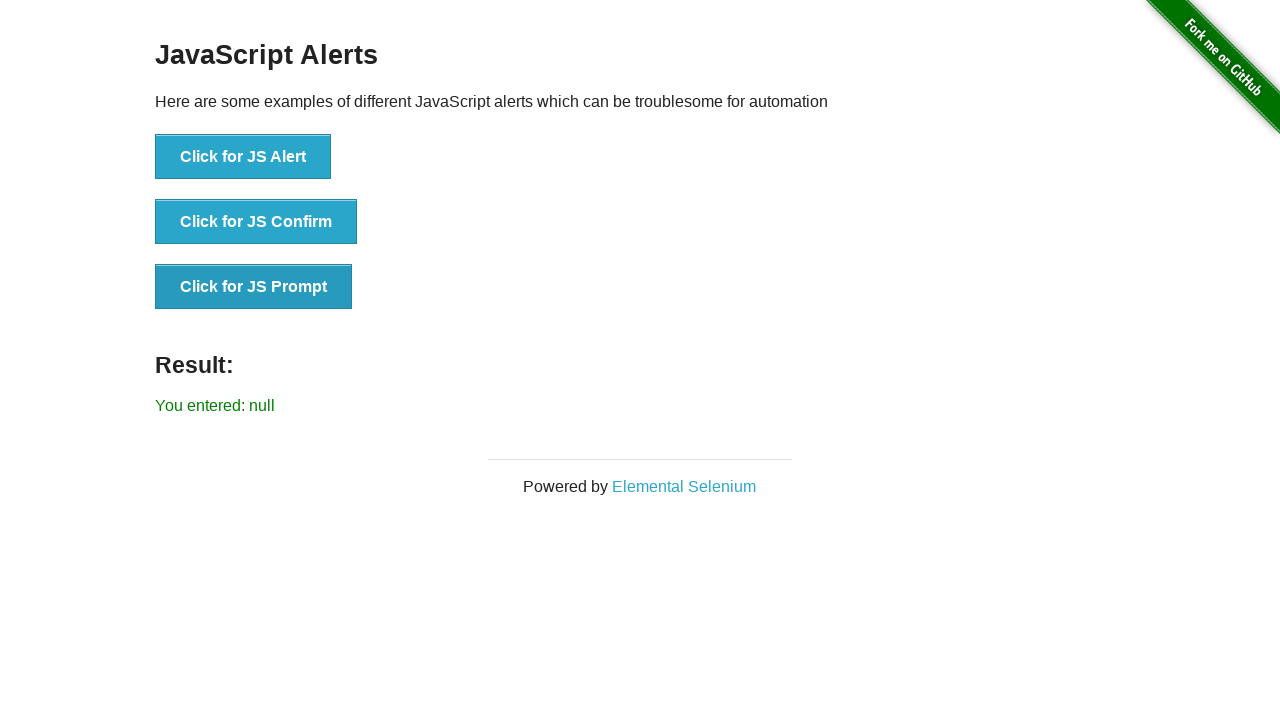

Set up dialog handler to accept prompt with 'welcome' text
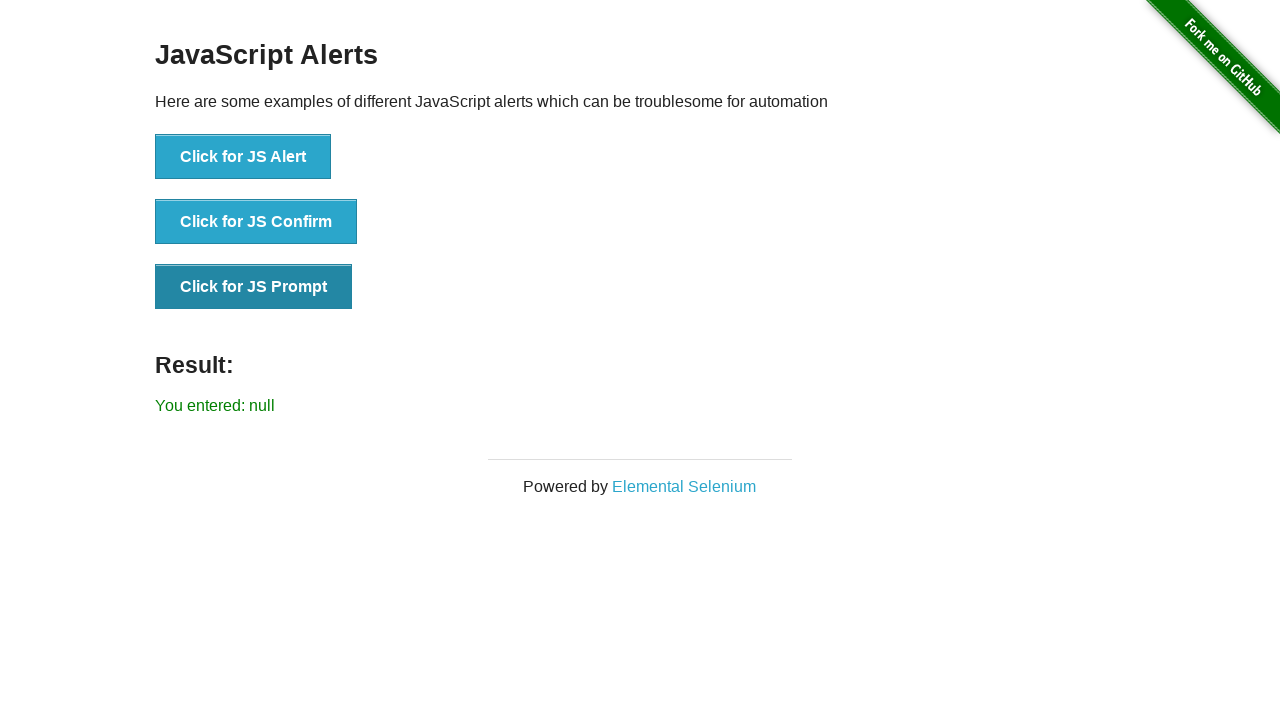

Configured alternative dialog handler function
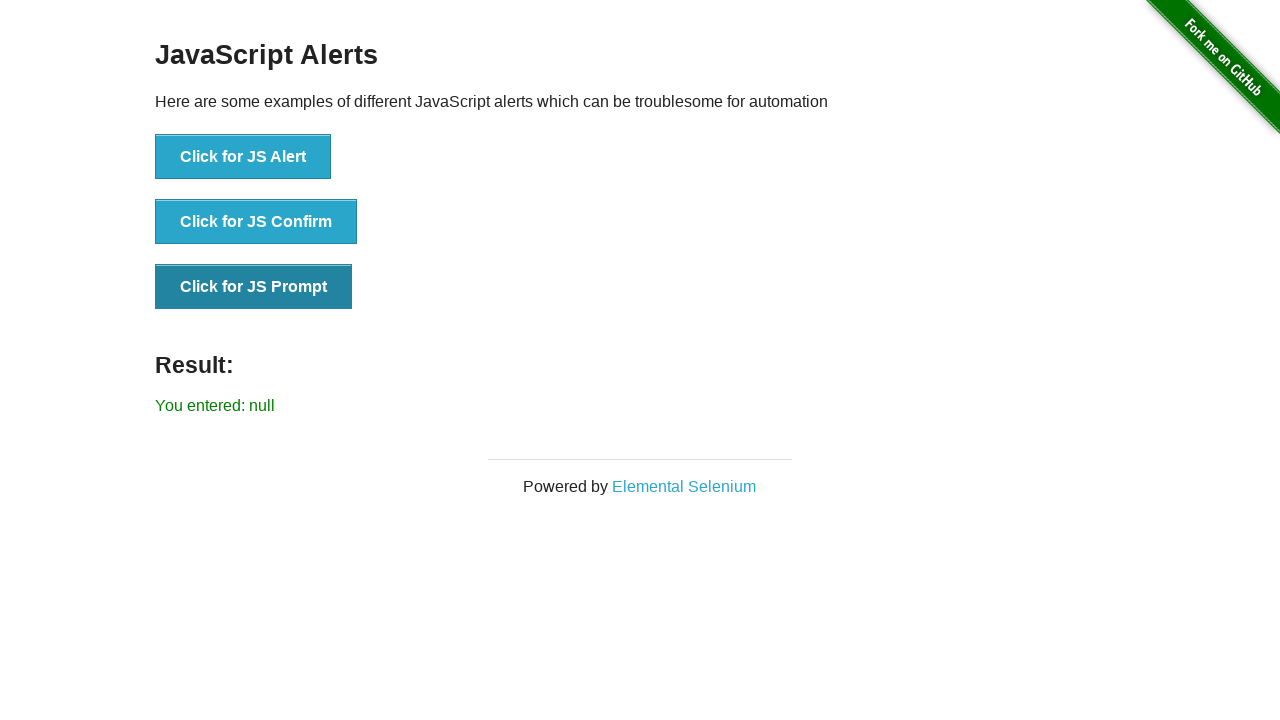

Clicked button to trigger JavaScript prompt dialog at (254, 287) on button:has-text('Click for JS Prompt')
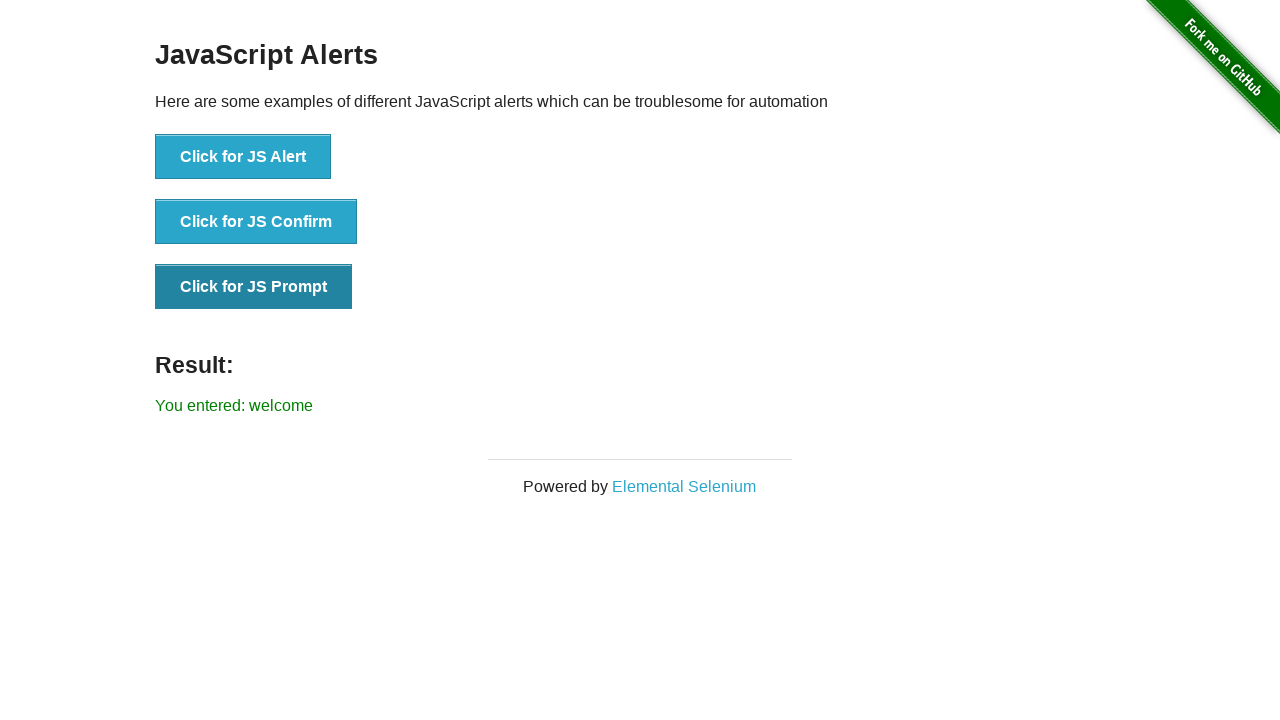

Prompt result element loaded and displayed
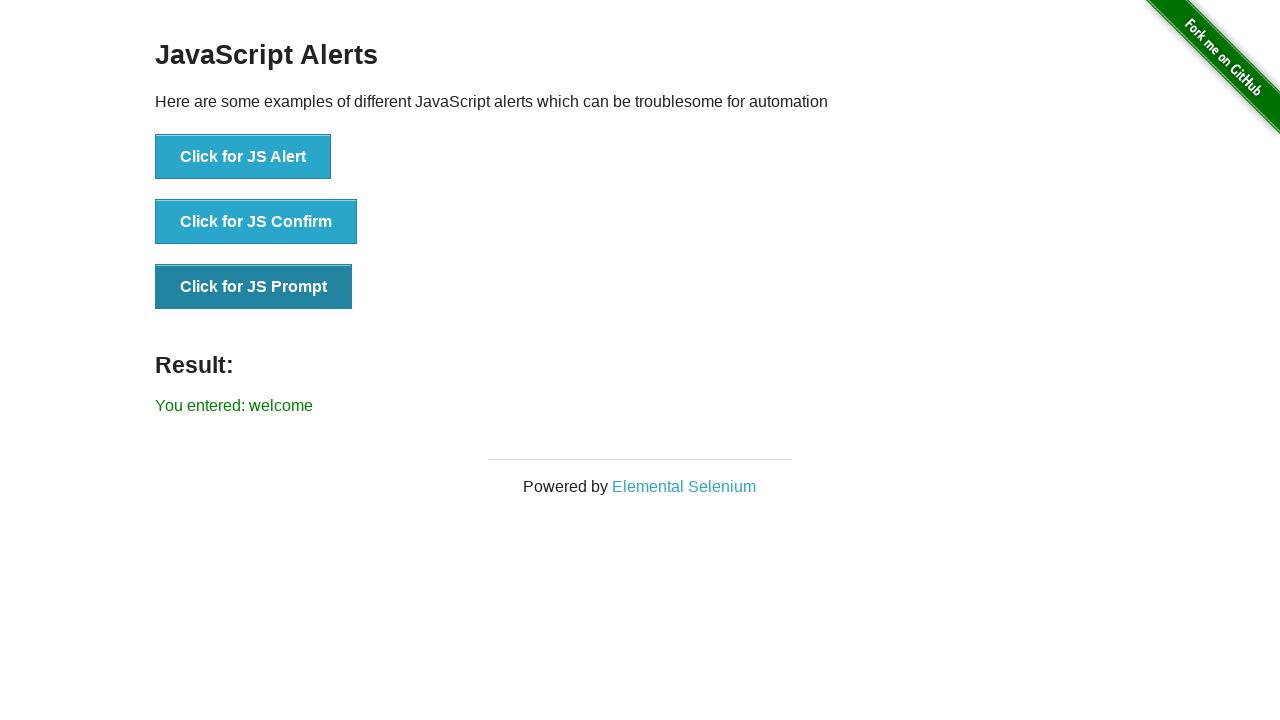

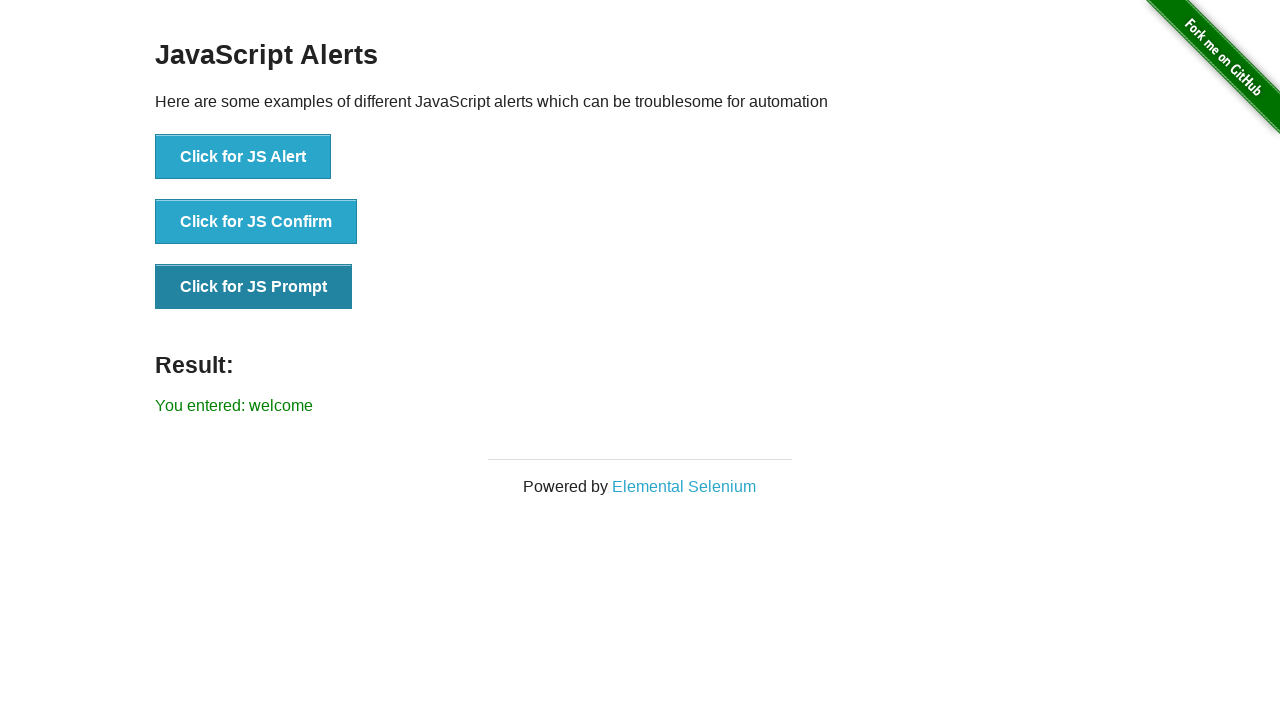